Tests the "Get started" link on the Playwright documentation homepage by clicking it and verifying the Installation heading appears

Starting URL: https://playwright.dev/

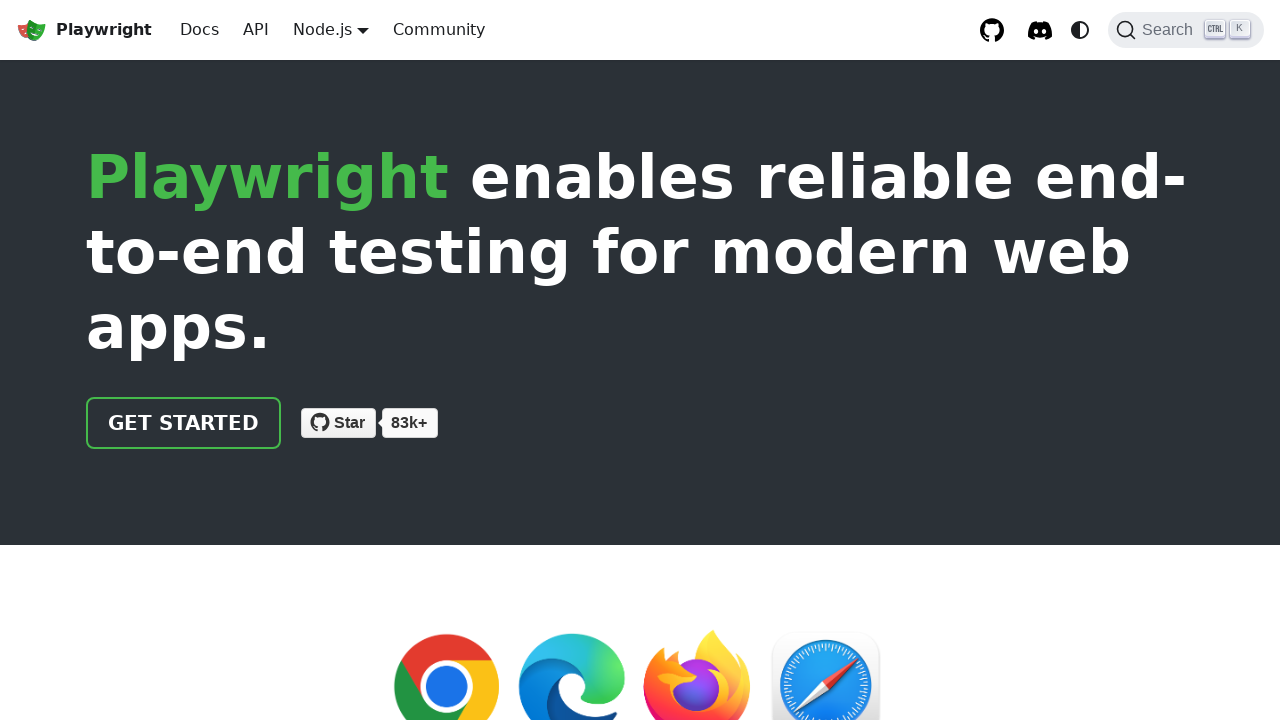

Navigated to Playwright documentation homepage
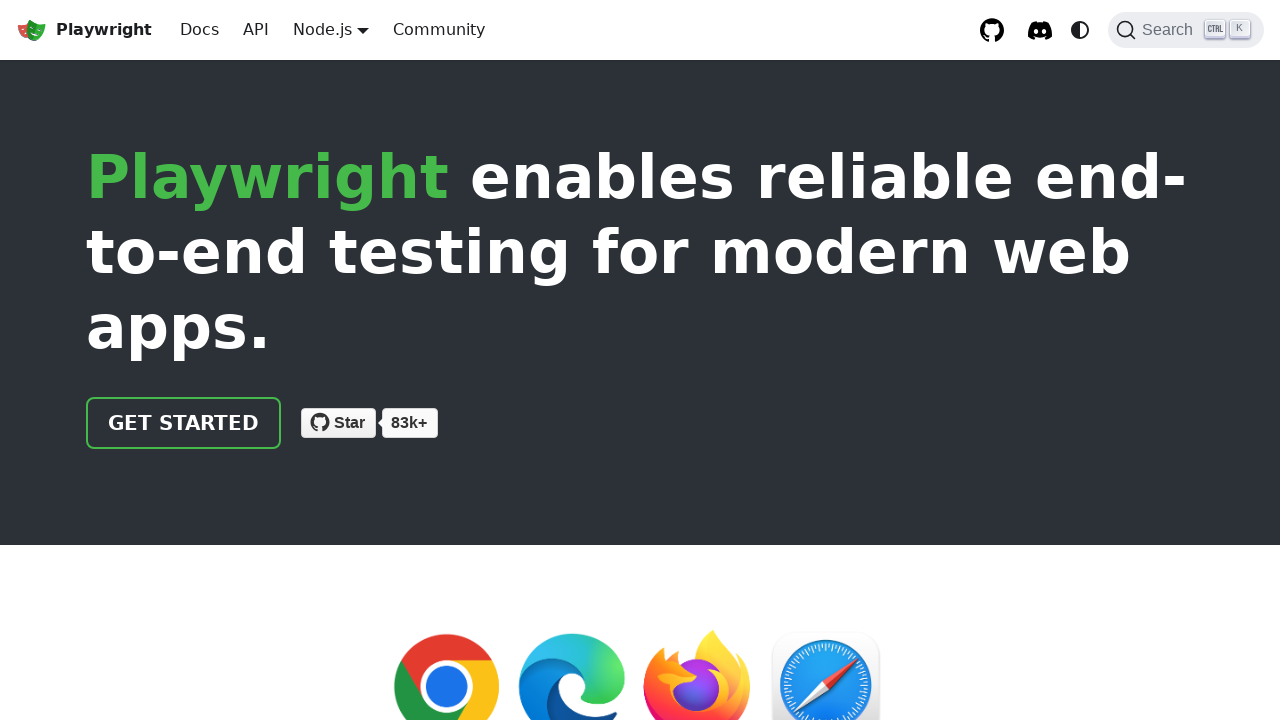

Clicked the 'Get started' link at (184, 423) on internal:role=link[name="Get started"i]
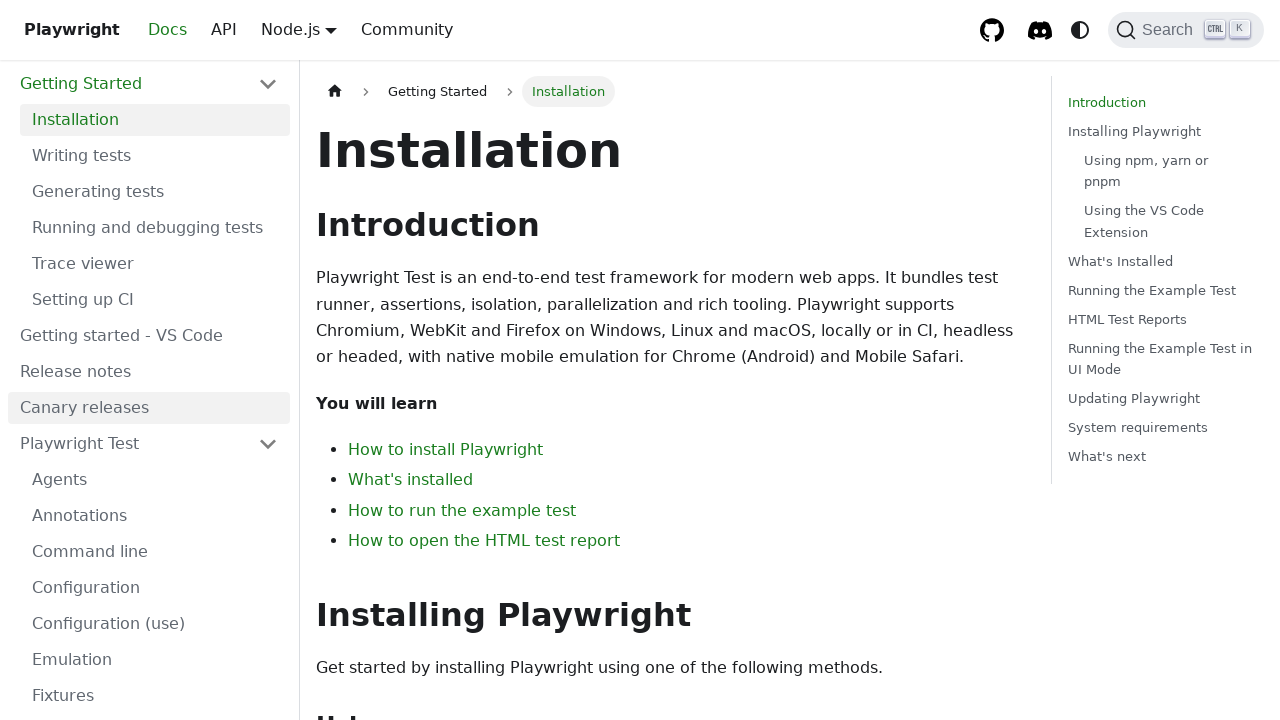

Installation heading appeared and is visible
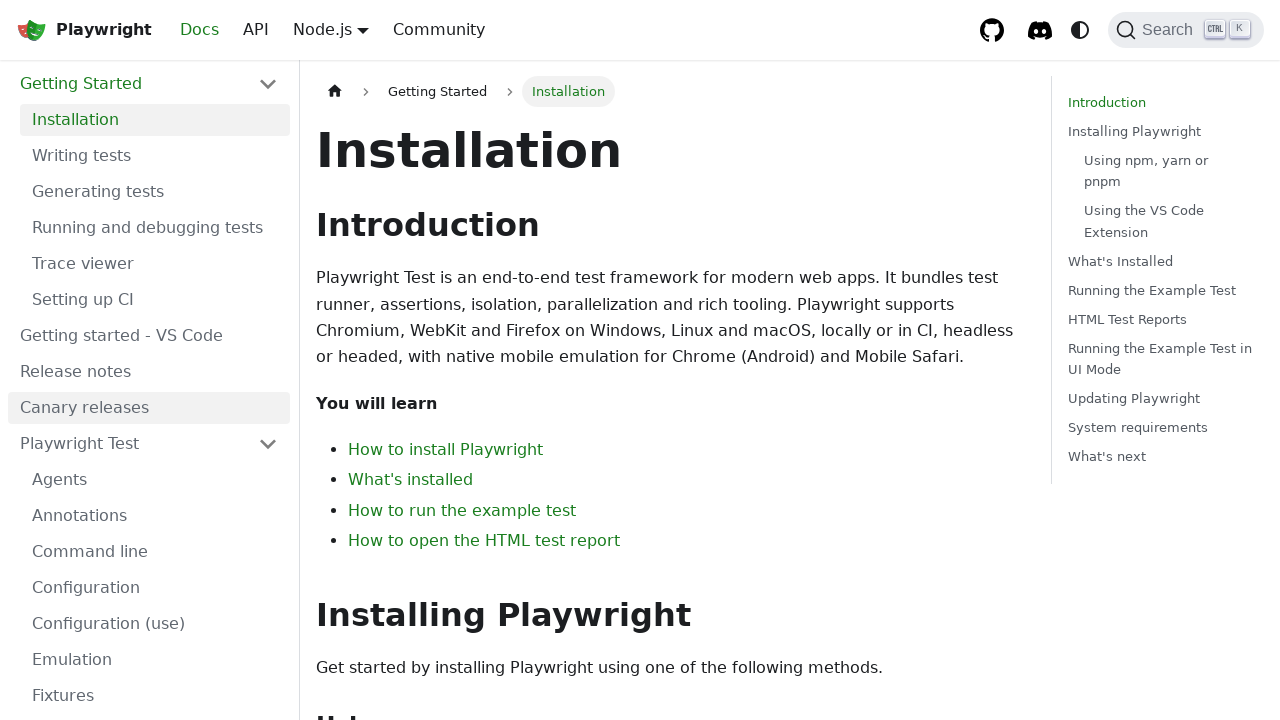

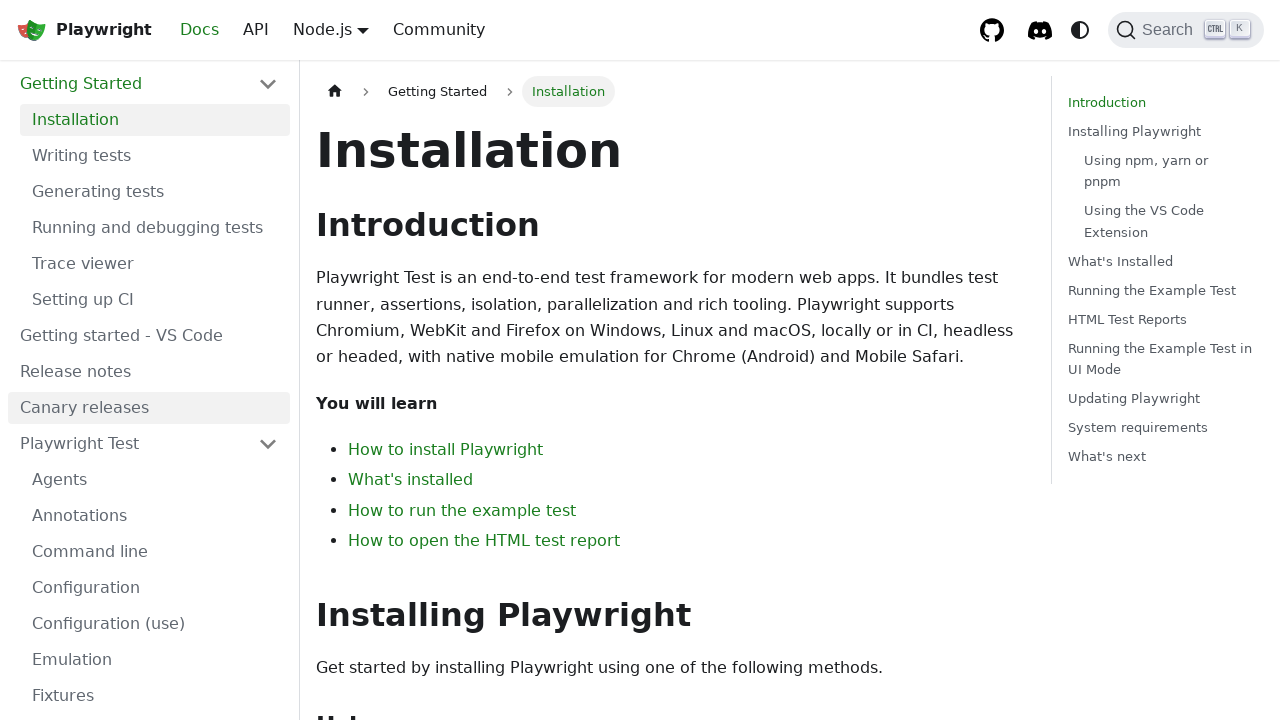